Tests that clicking the 'Back to Login' button in the header navigates to the login page

Starting URL: https://jhu-oose-f24.github.io/Team-SuperSurveyors/#/signup

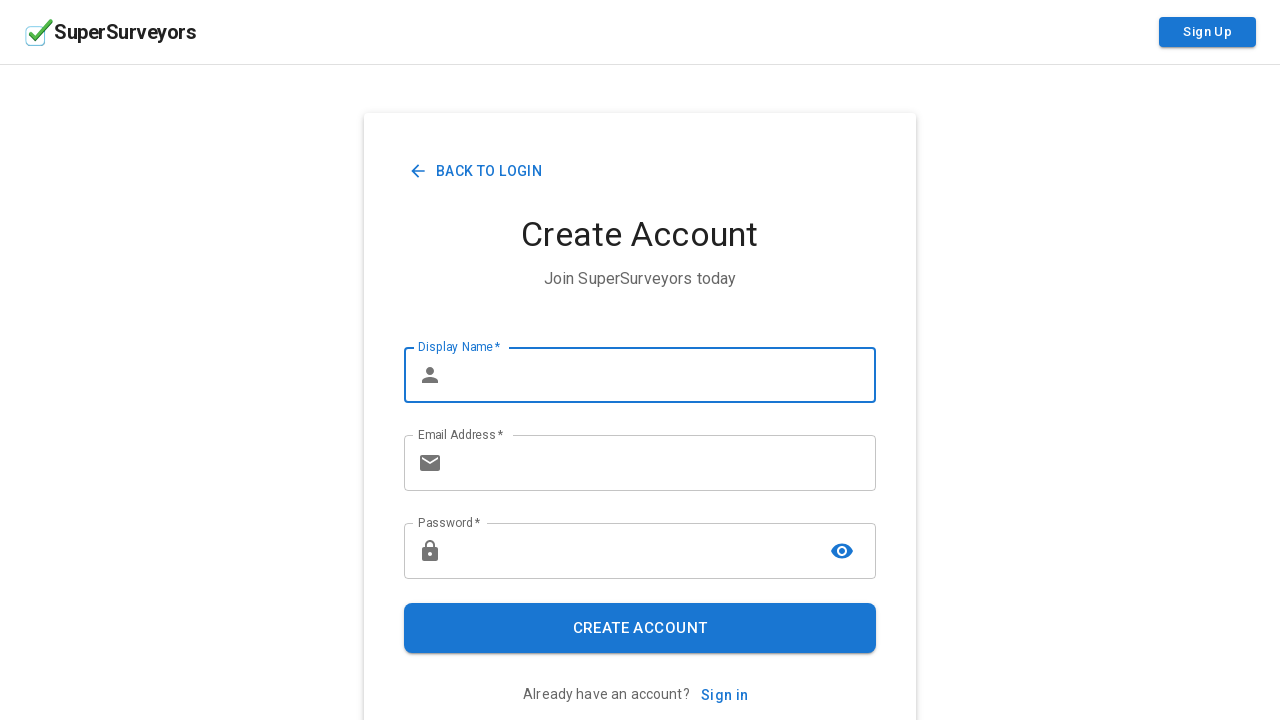

Clicked 'Back to Login' button in the header at (477, 171) on xpath=//button[contains(text(), 'Back to Login')]
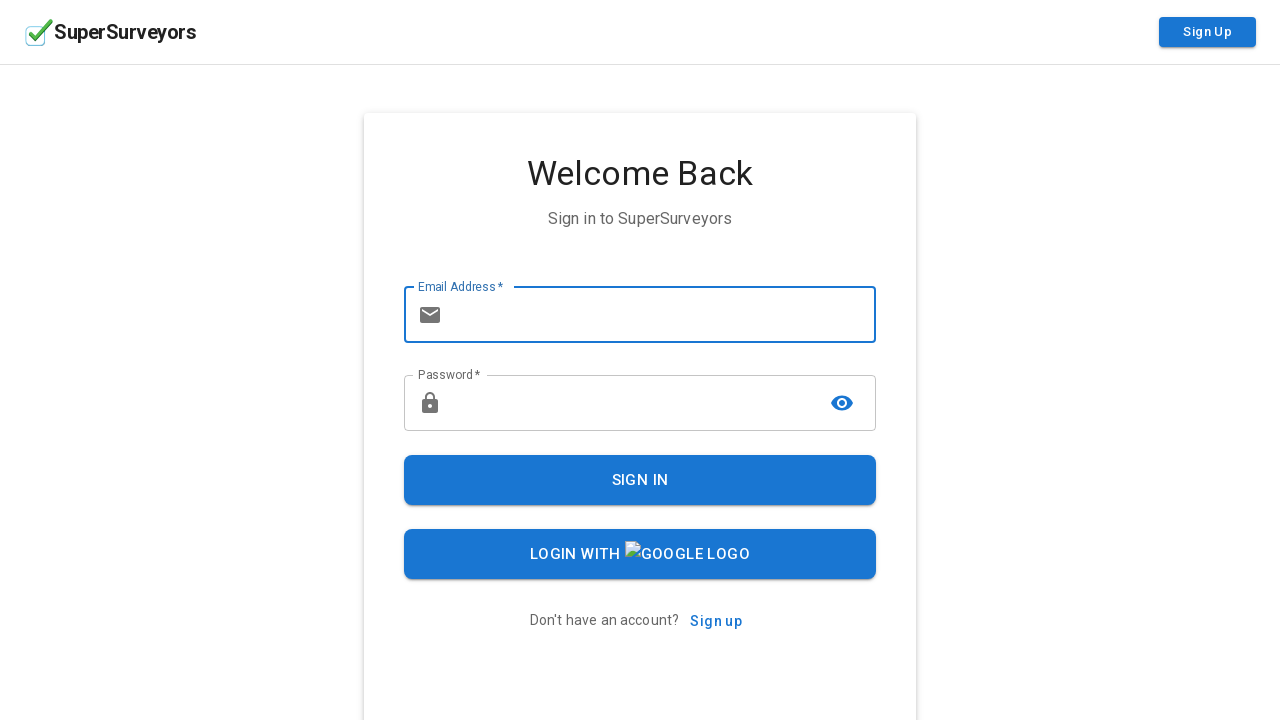

Successfully navigated to login page
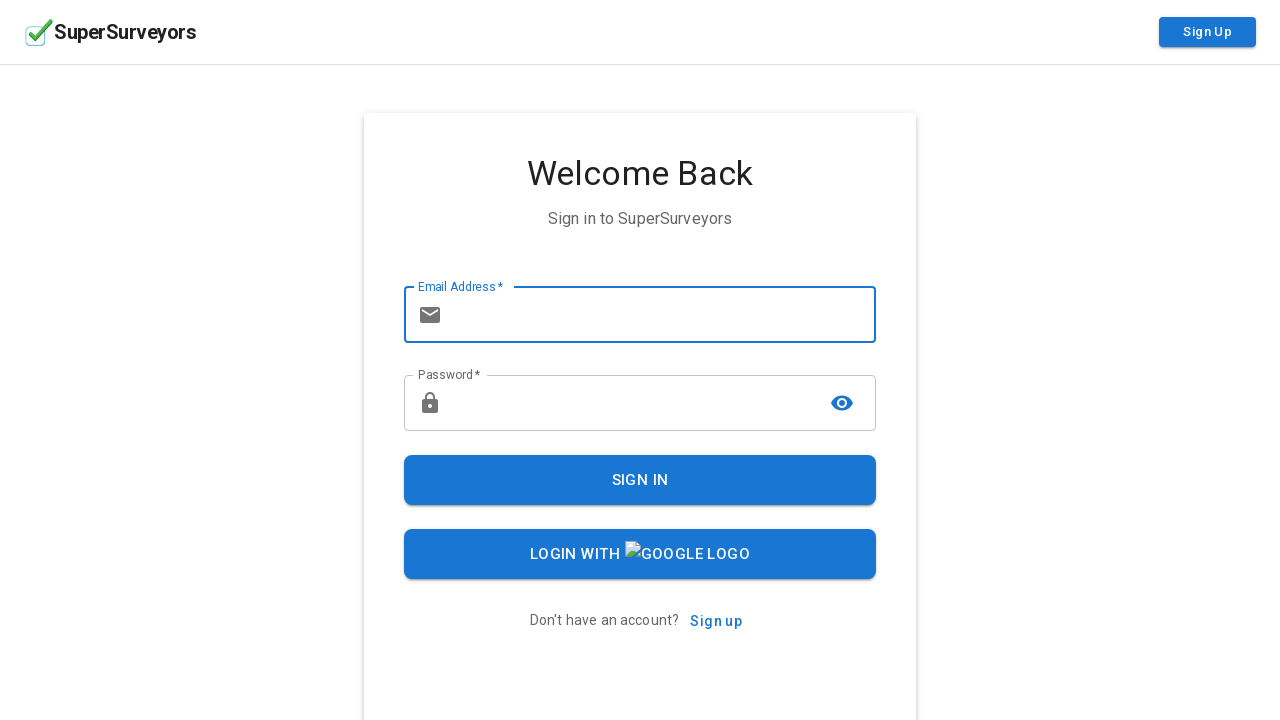

Login page header 'Welcome Back' is displayed
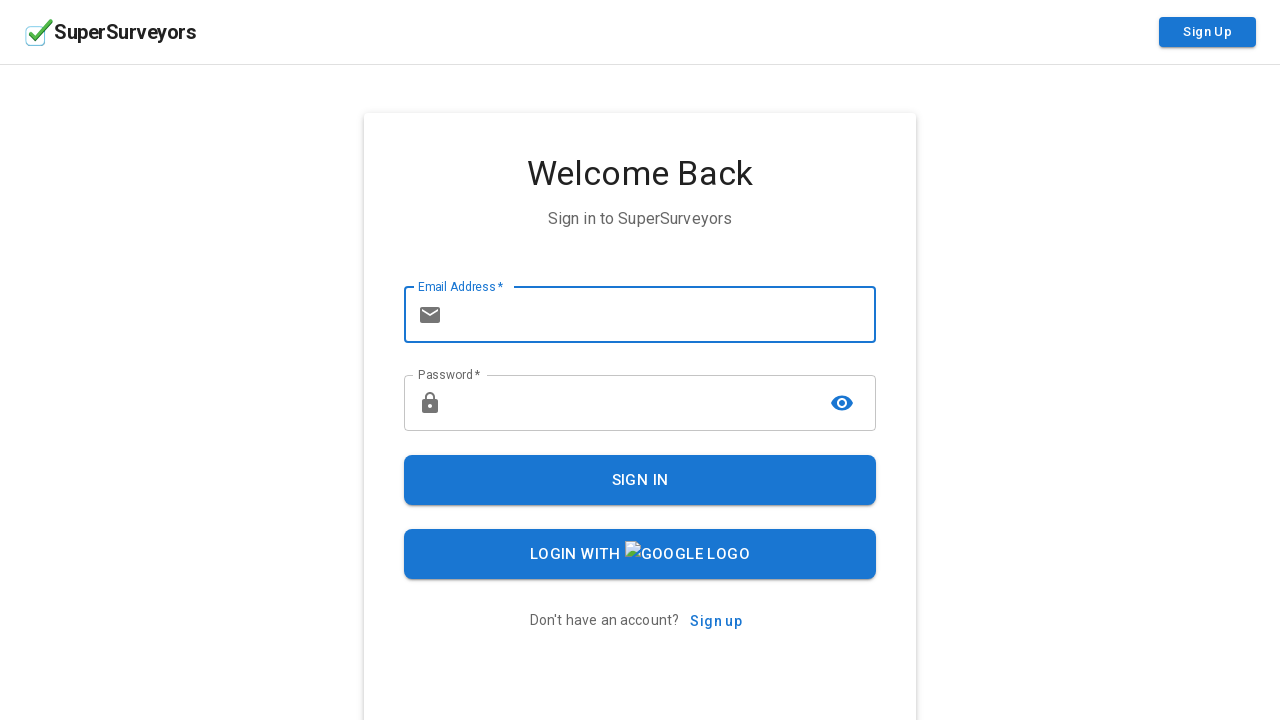

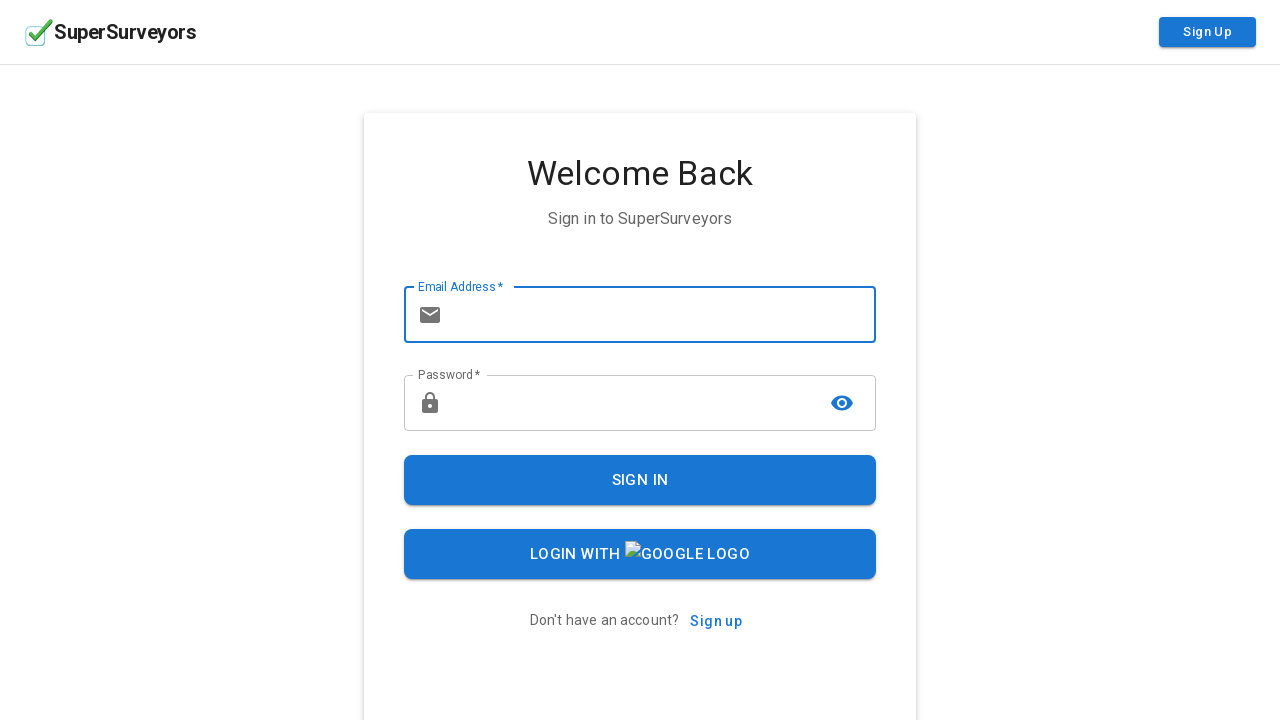